Tests the forgot password button by clicking it and verifying navigation to the ForgetPassword page

Starting URL: https://resume.auo.com/

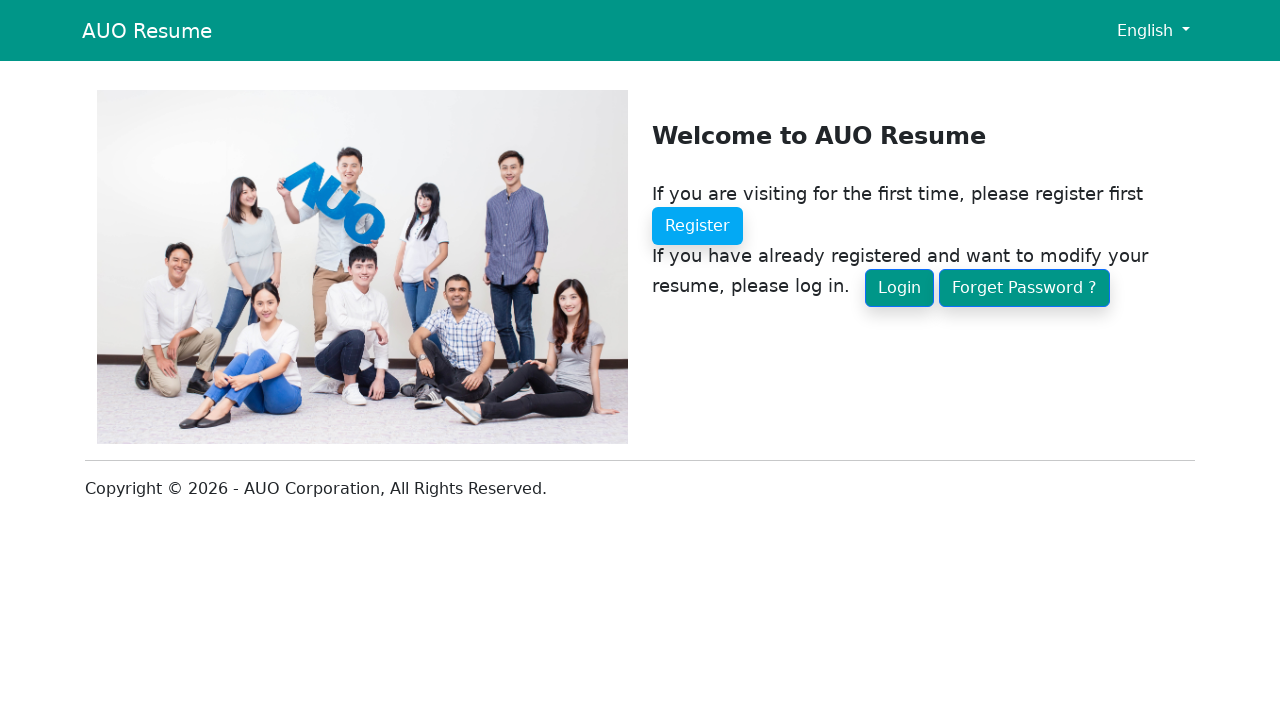

Clicked the forgot password button at (1024, 288) on a.btn-primary[href='/Account/ForgetPassword']
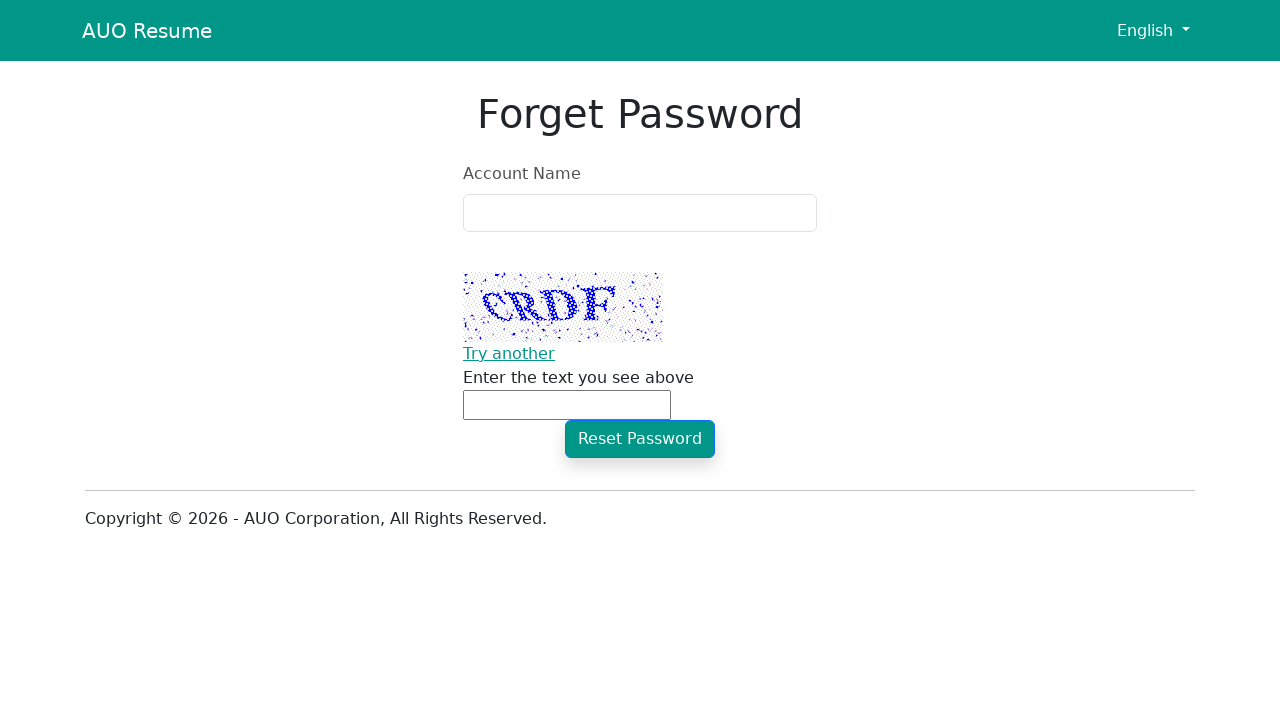

Navigated to the ForgetPassword page
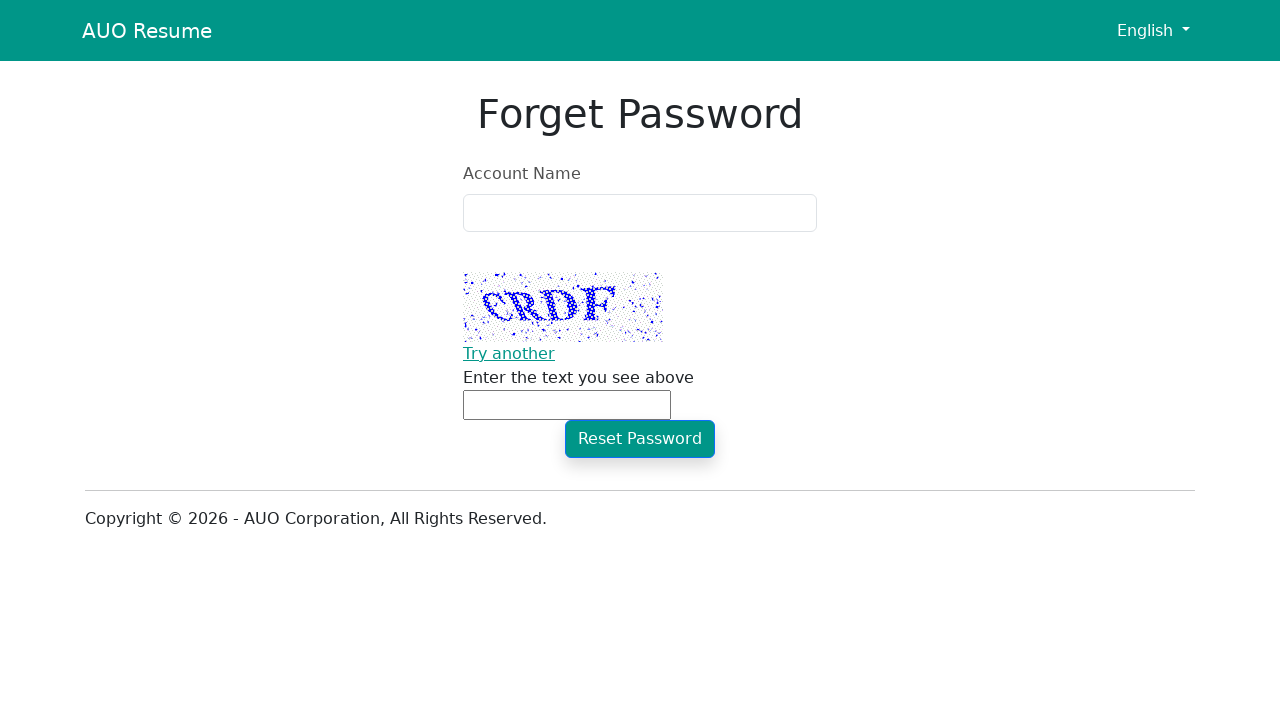

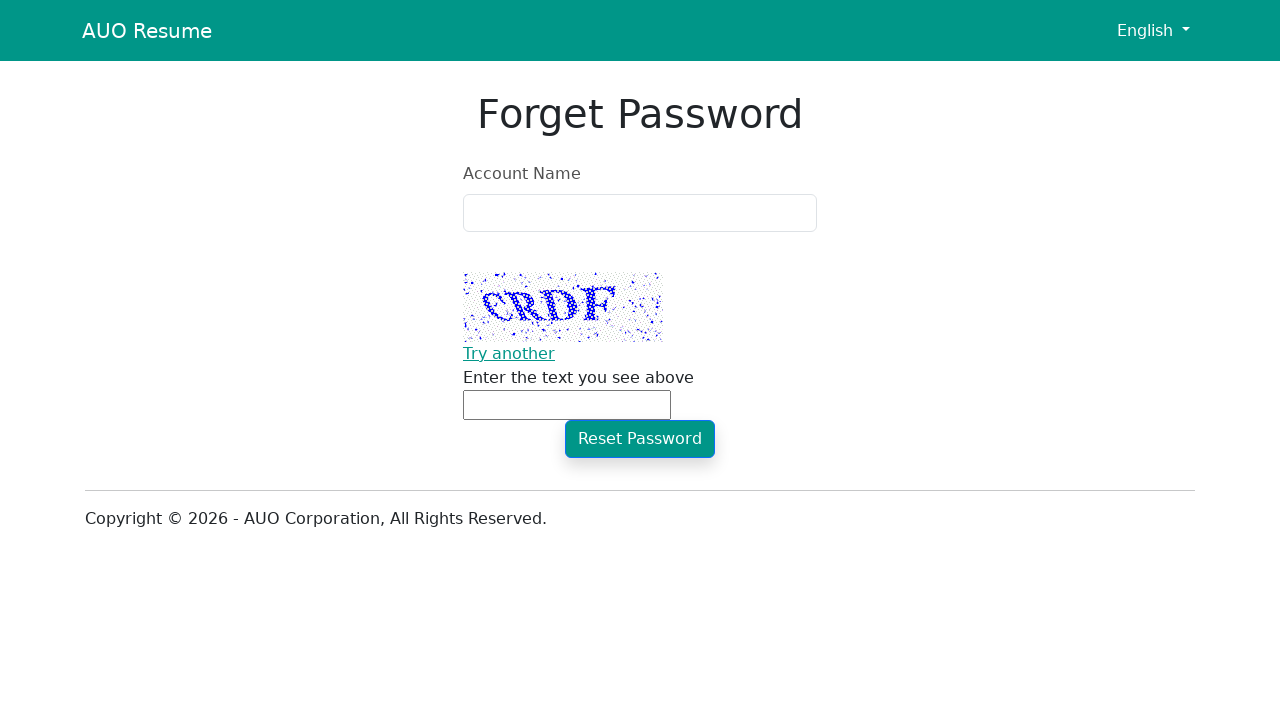